Navigates to the Applitools demo page and clicks the login button to verify basic page interaction

Starting URL: https://demo.applitools.com

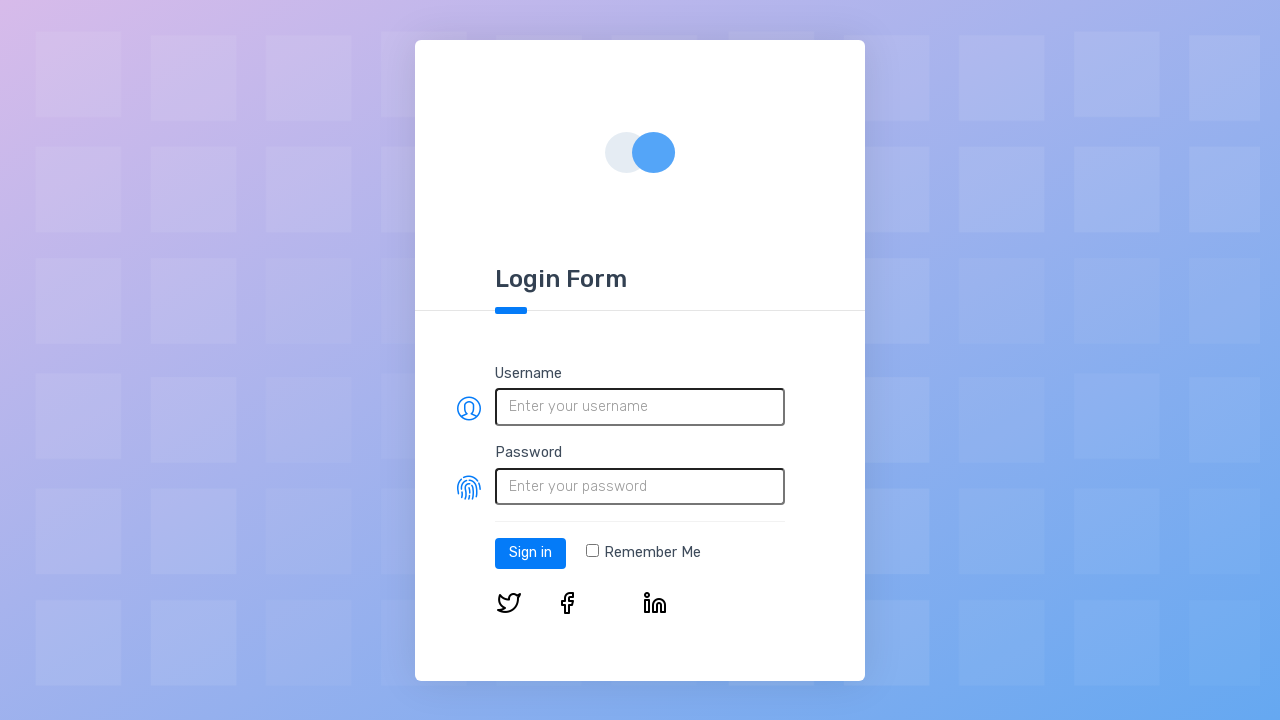

Navigated to https://demo.applitools.com
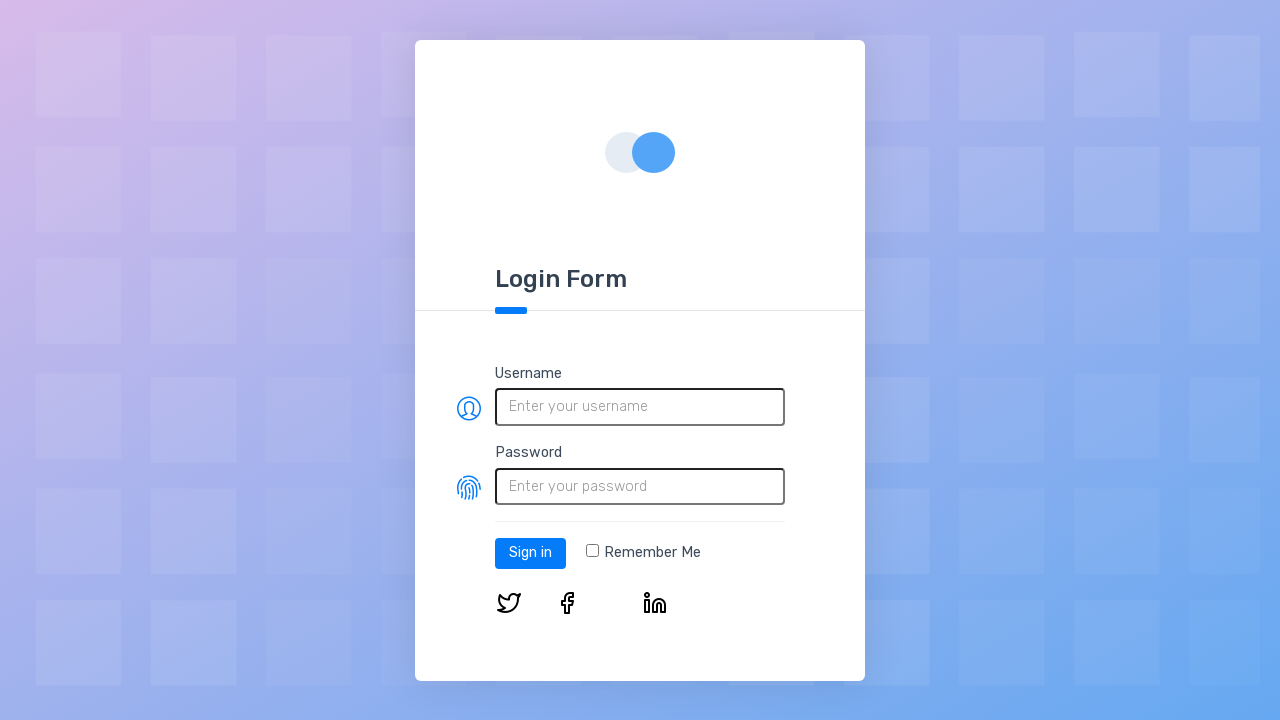

Clicked the login button at (530, 553) on #log-in
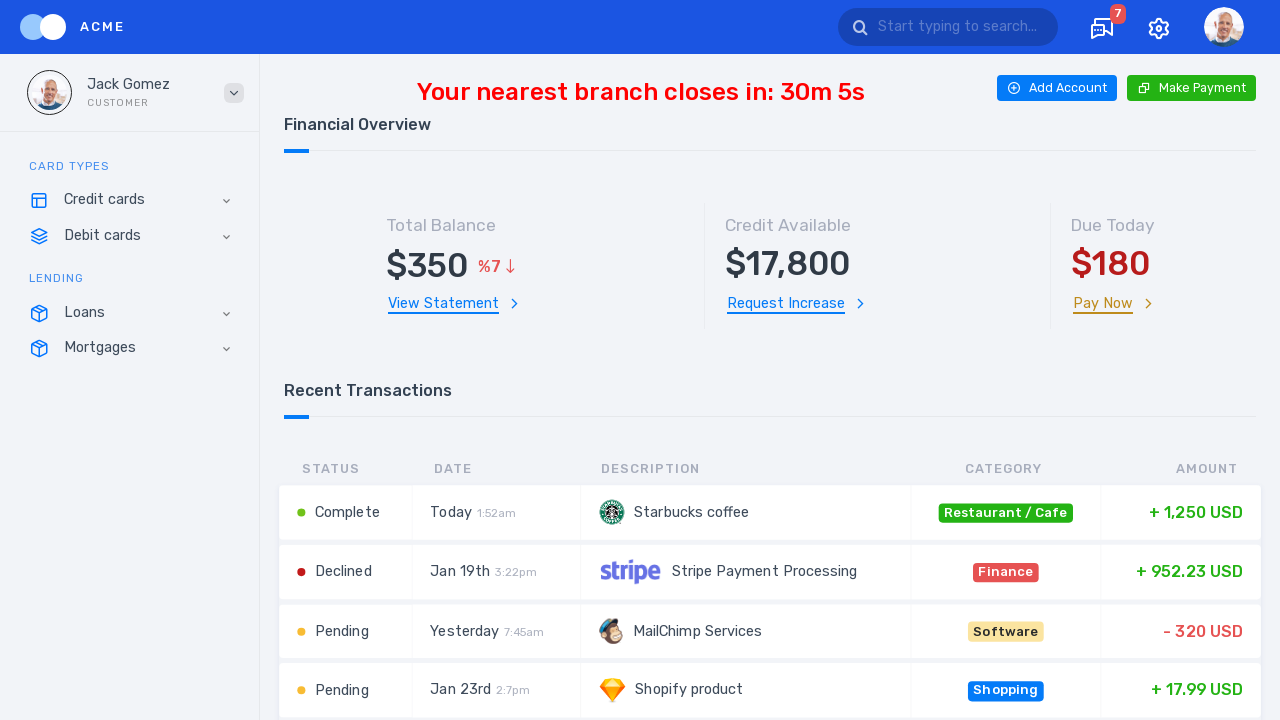

Page loaded after login button click
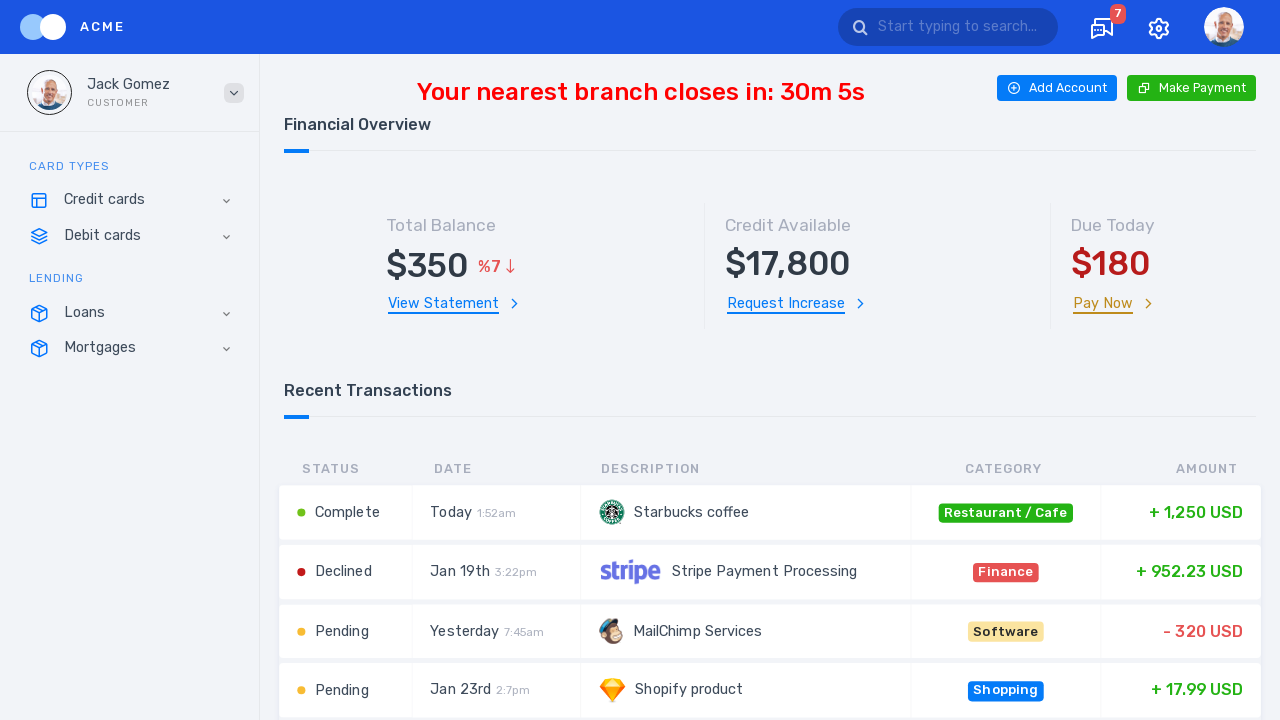

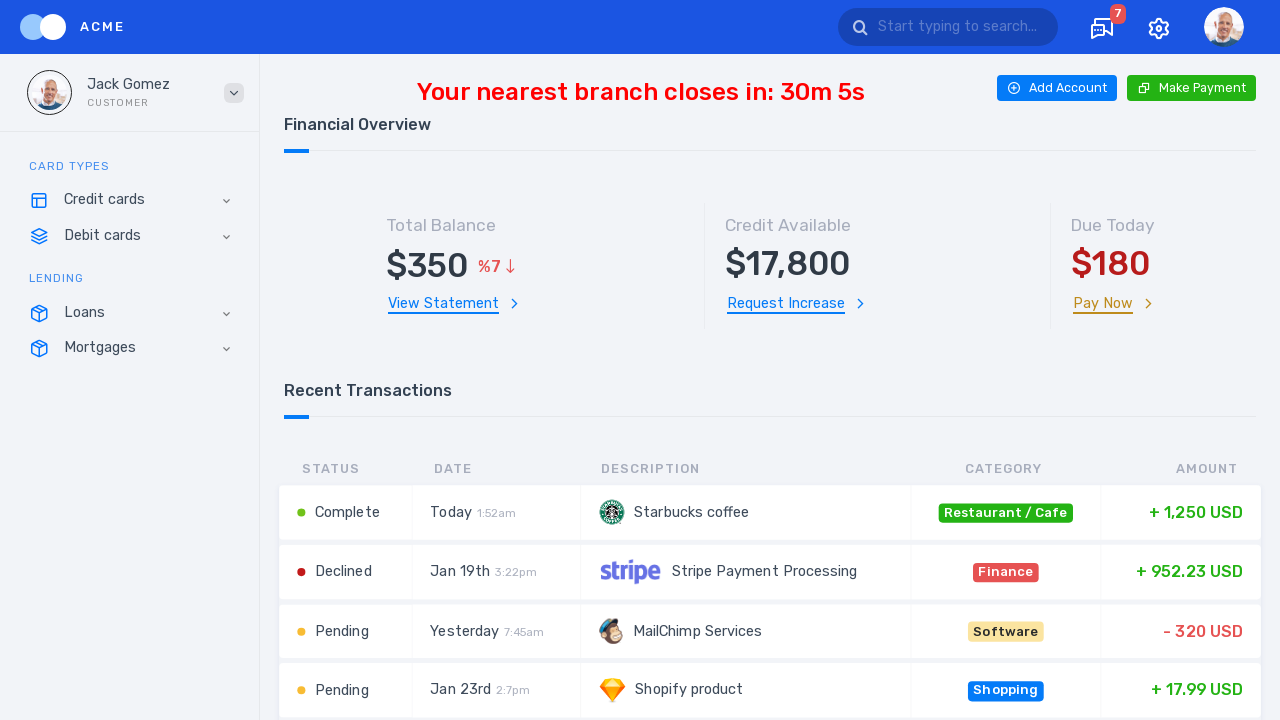